Tests drag and drop functionality using click-and-hold, move to element, and release actions

Starting URL: https://jqueryui.com/droppable

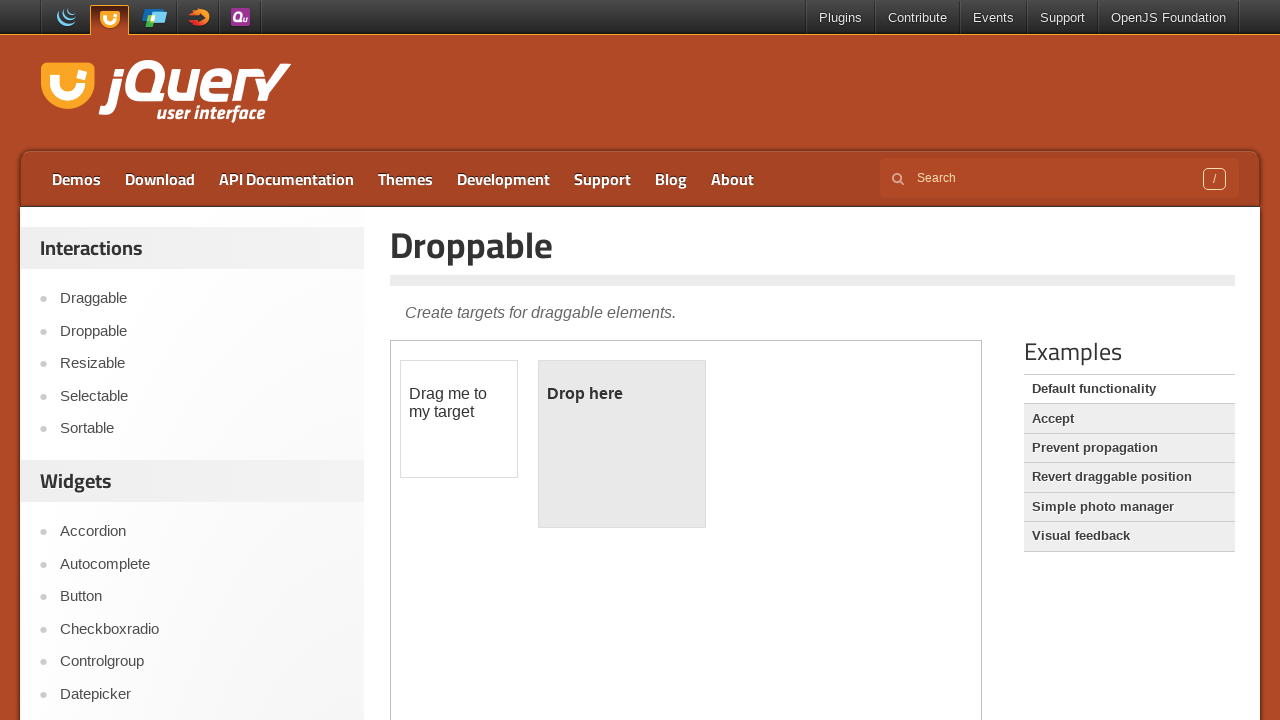

Waited for draggable element to load in iframe
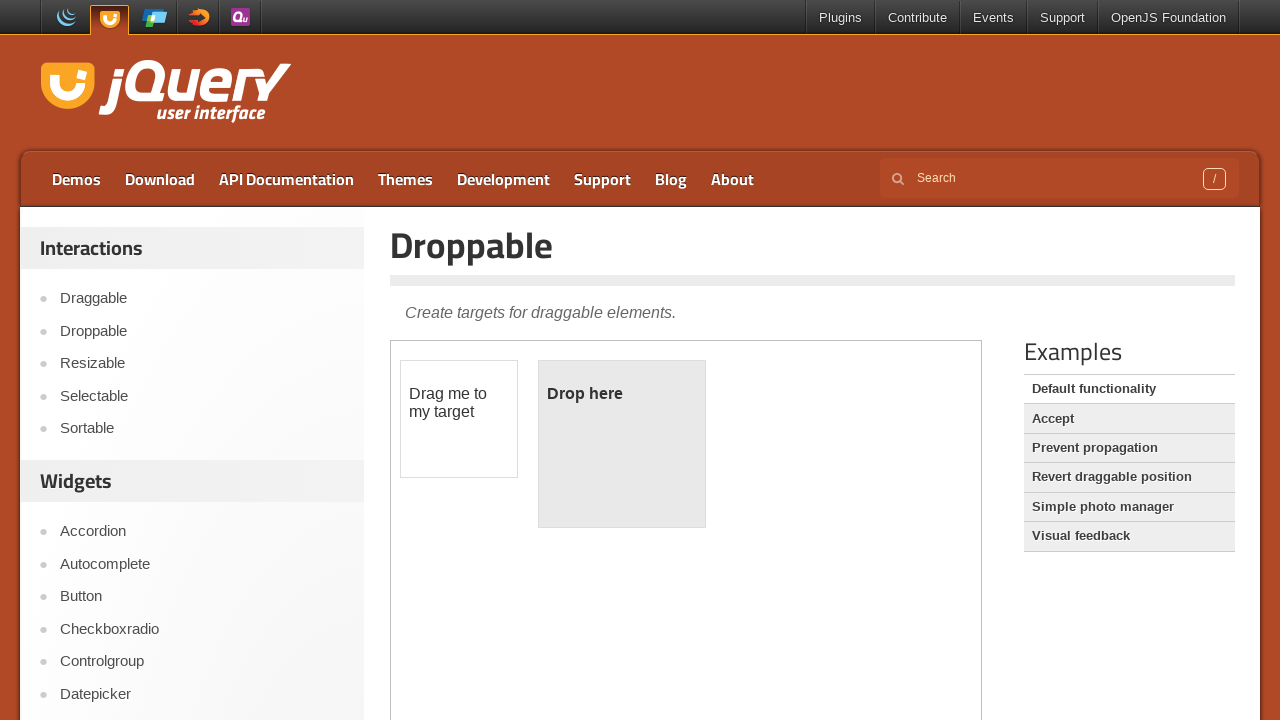

Selected iframe containing drag and drop demo
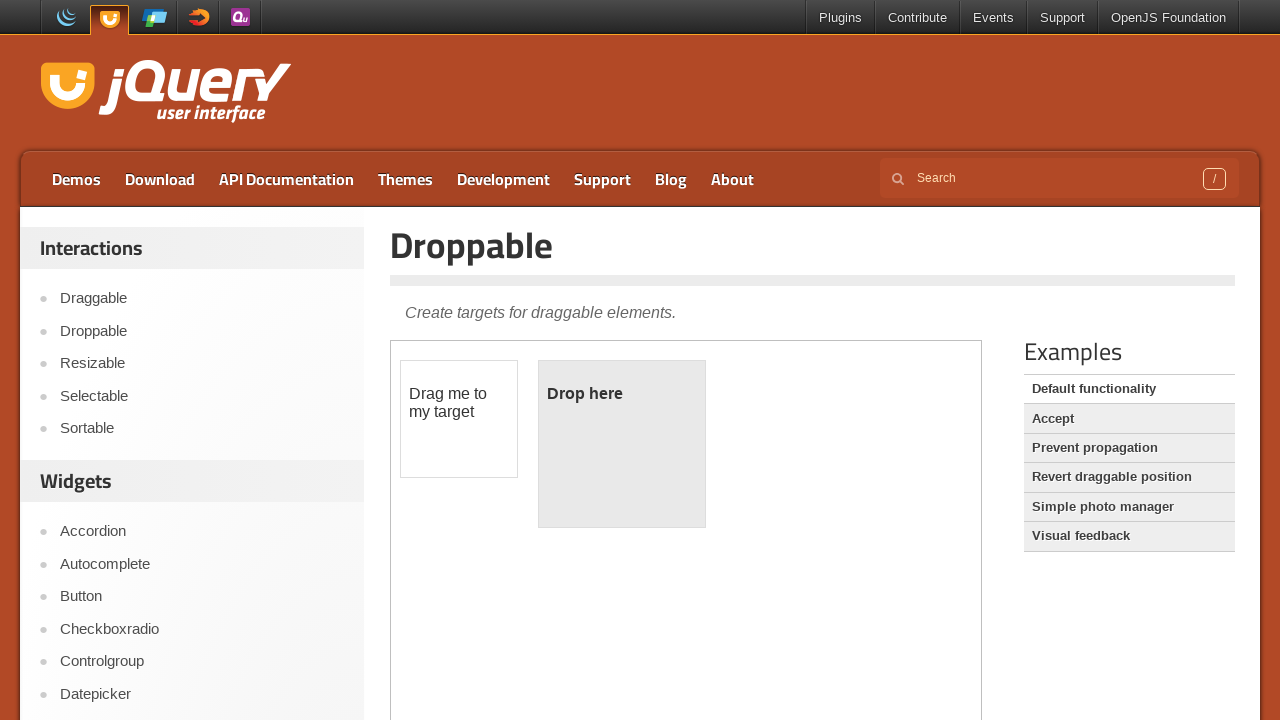

Located draggable source element
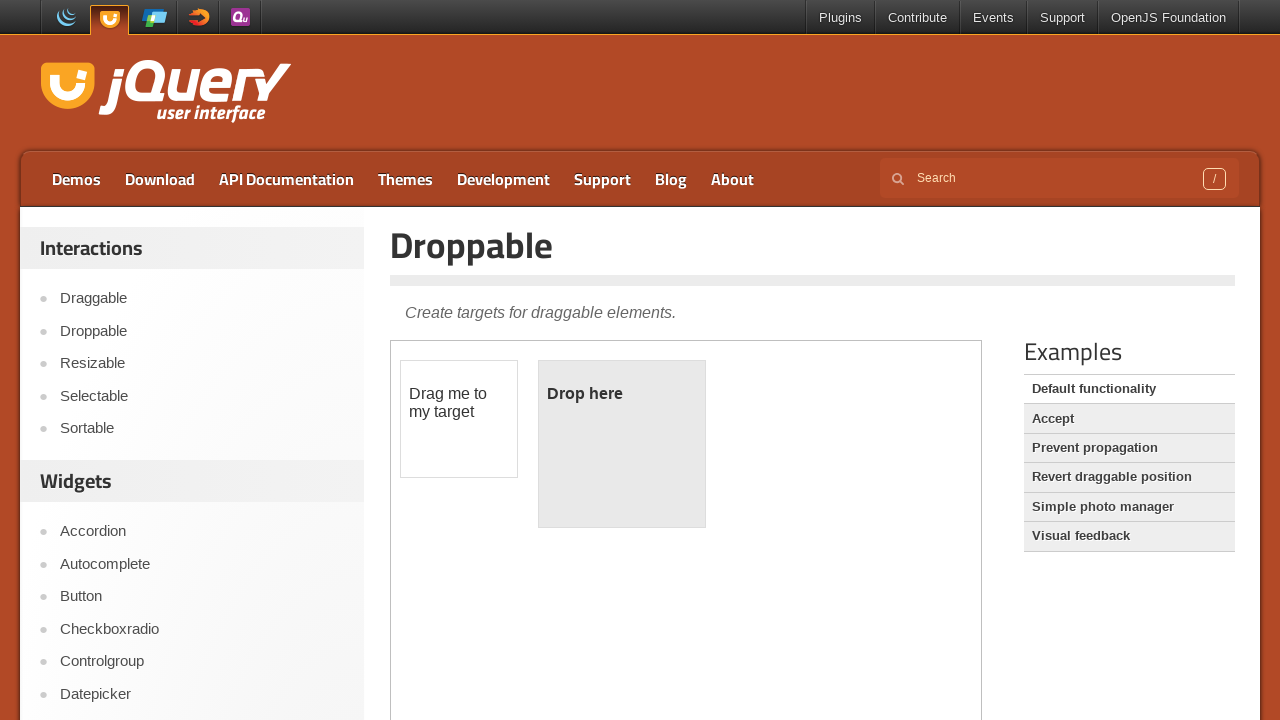

Located droppable target element
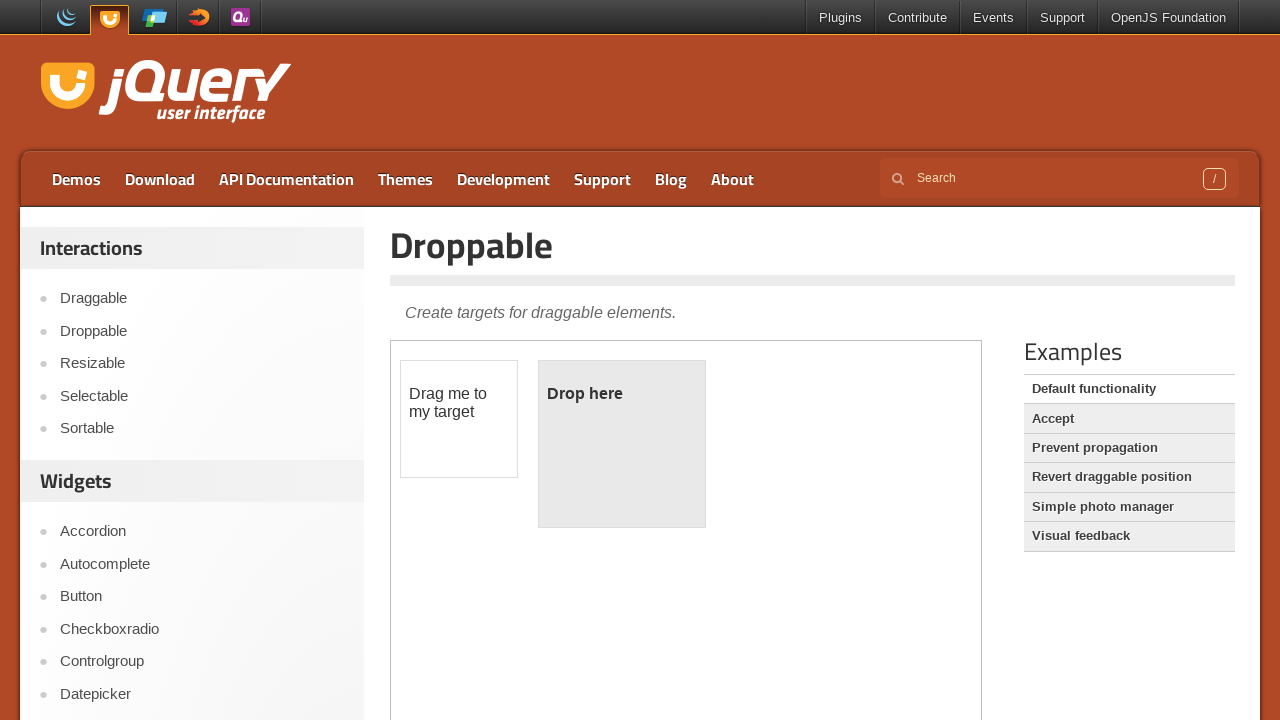

Retrieved bounding box of source element
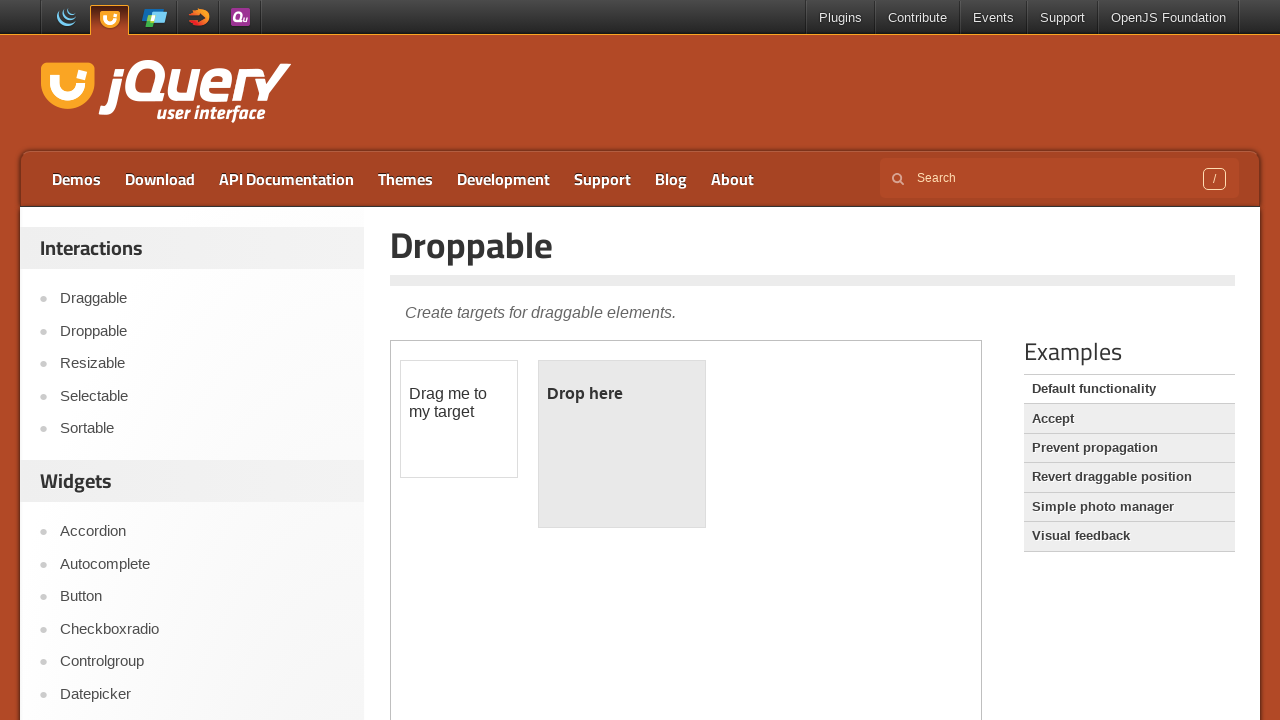

Retrieved bounding box of target element
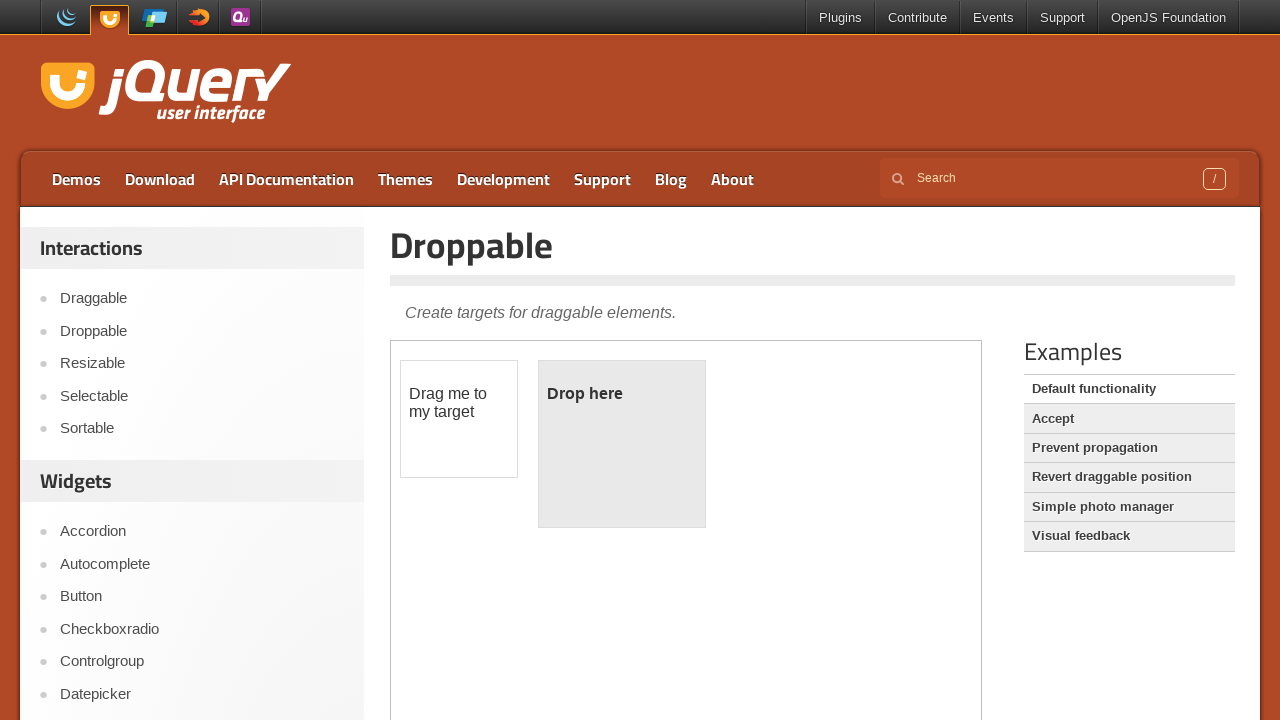

Moved mouse to center of draggable element at (459, 419)
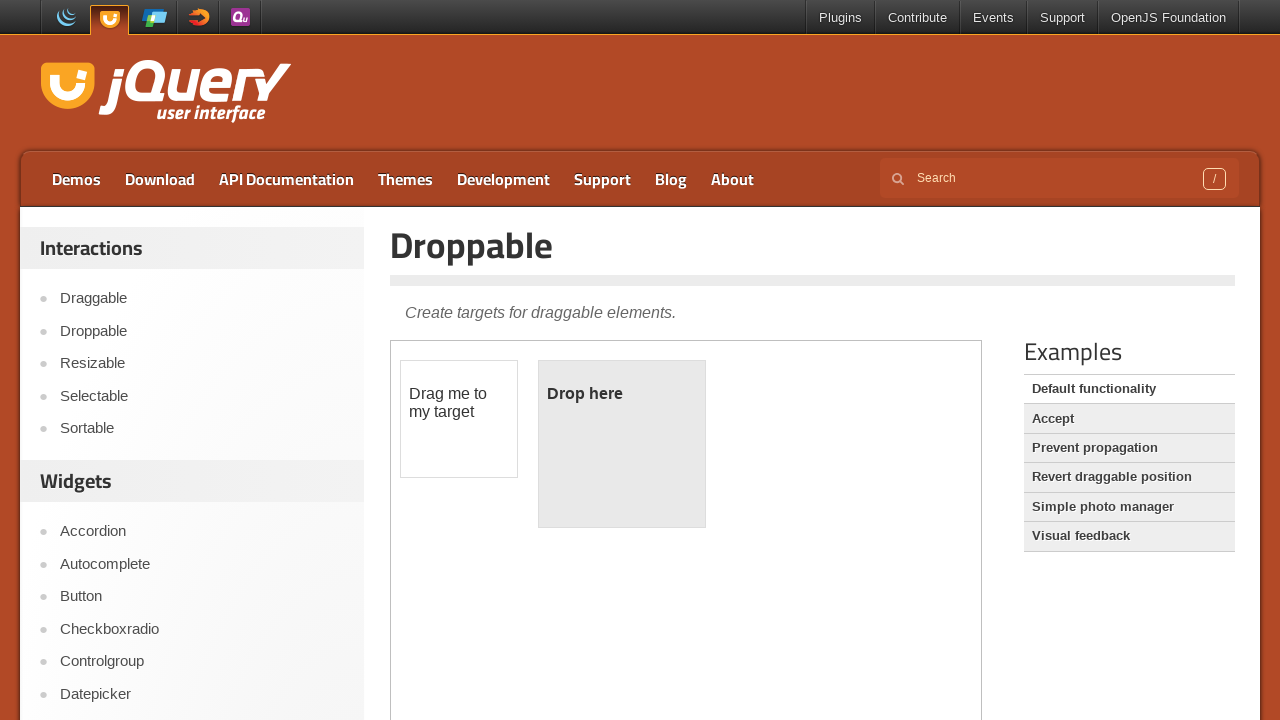

Pressed down mouse button on draggable element at (459, 419)
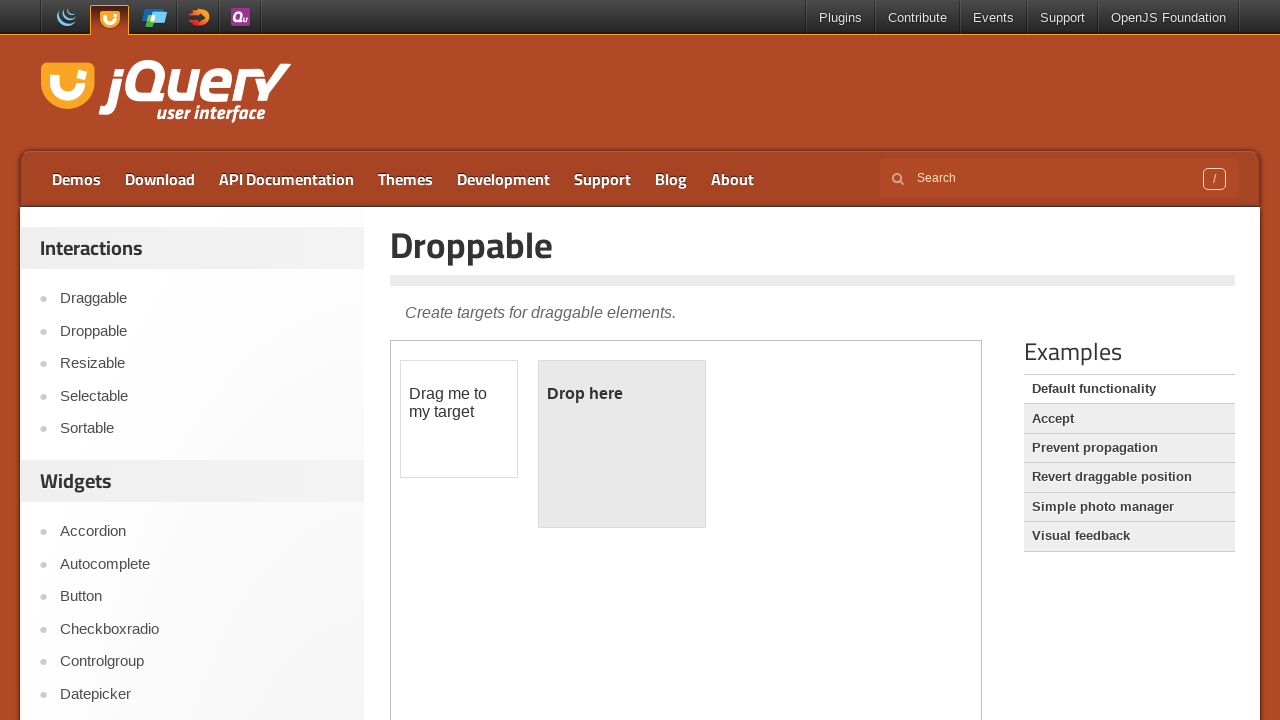

Dragged element to center of droppable target at (622, 444)
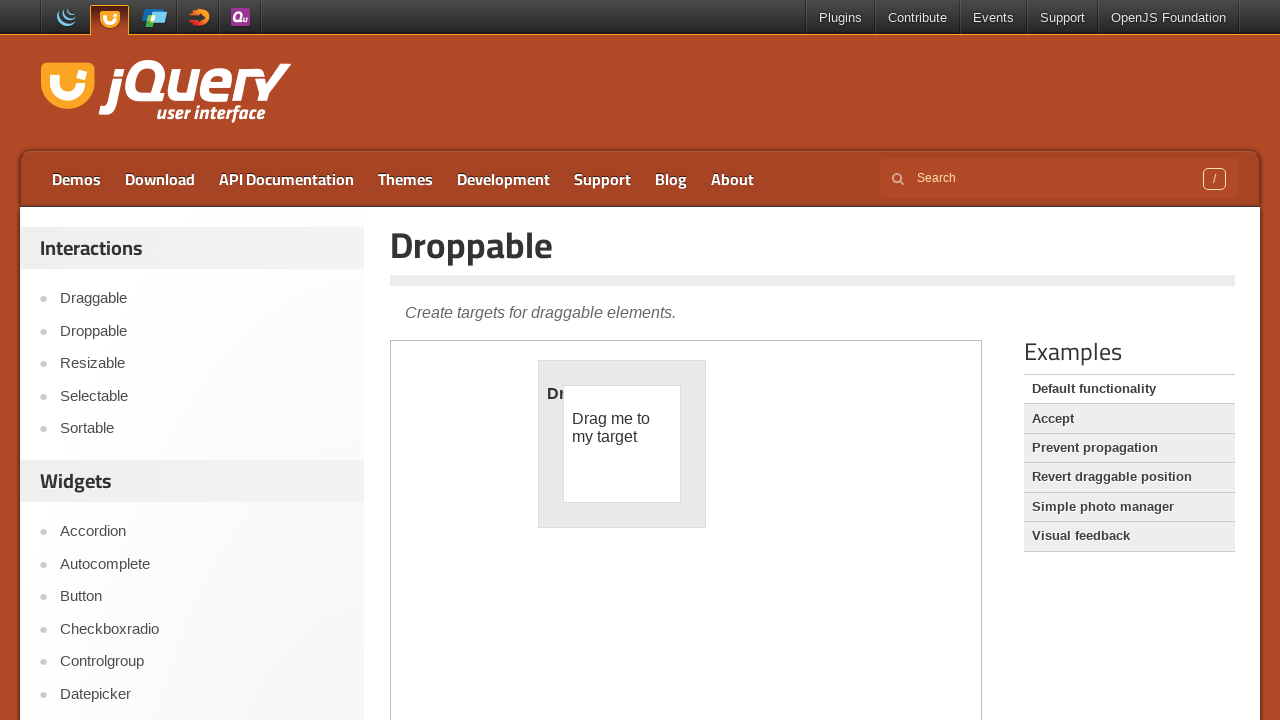

Released mouse button to complete drag and drop at (622, 444)
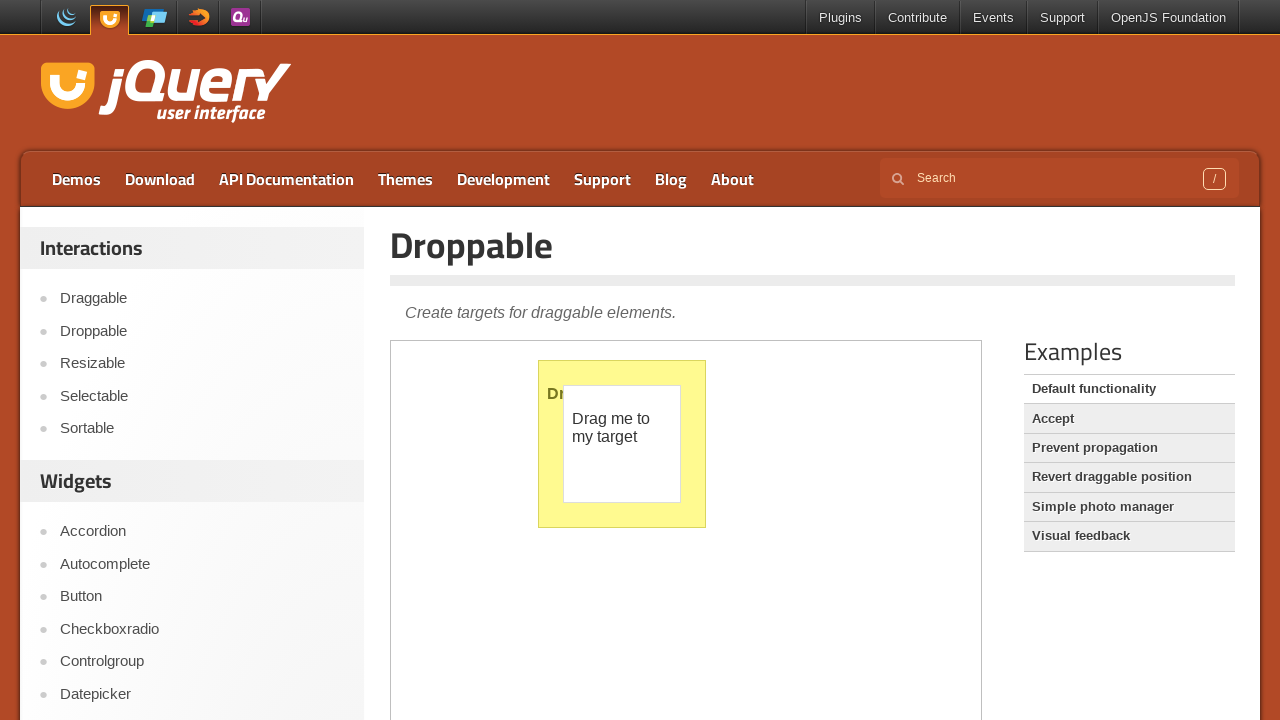

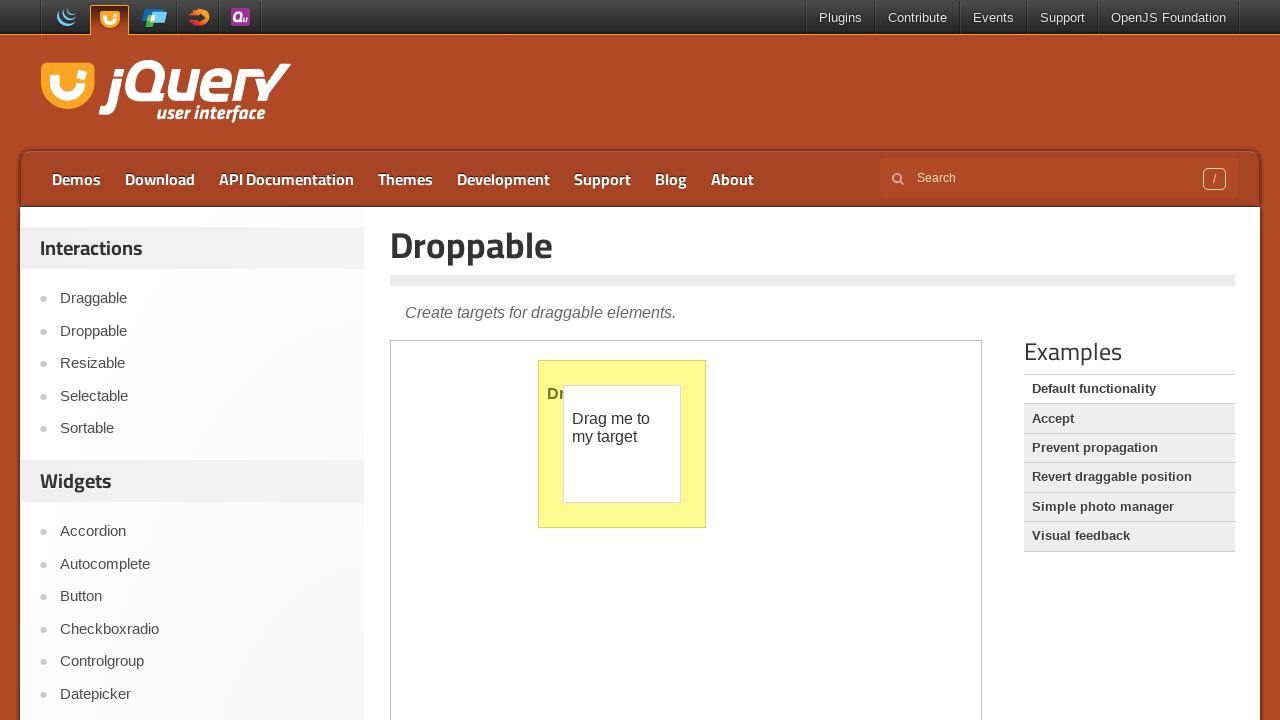